Tests BMI calculator with underweight values by entering weight (50kg) and height (200cm), then verifying the calculated BMI result

Starting URL: https://atidcollege.co.il/Xamples/bmi/

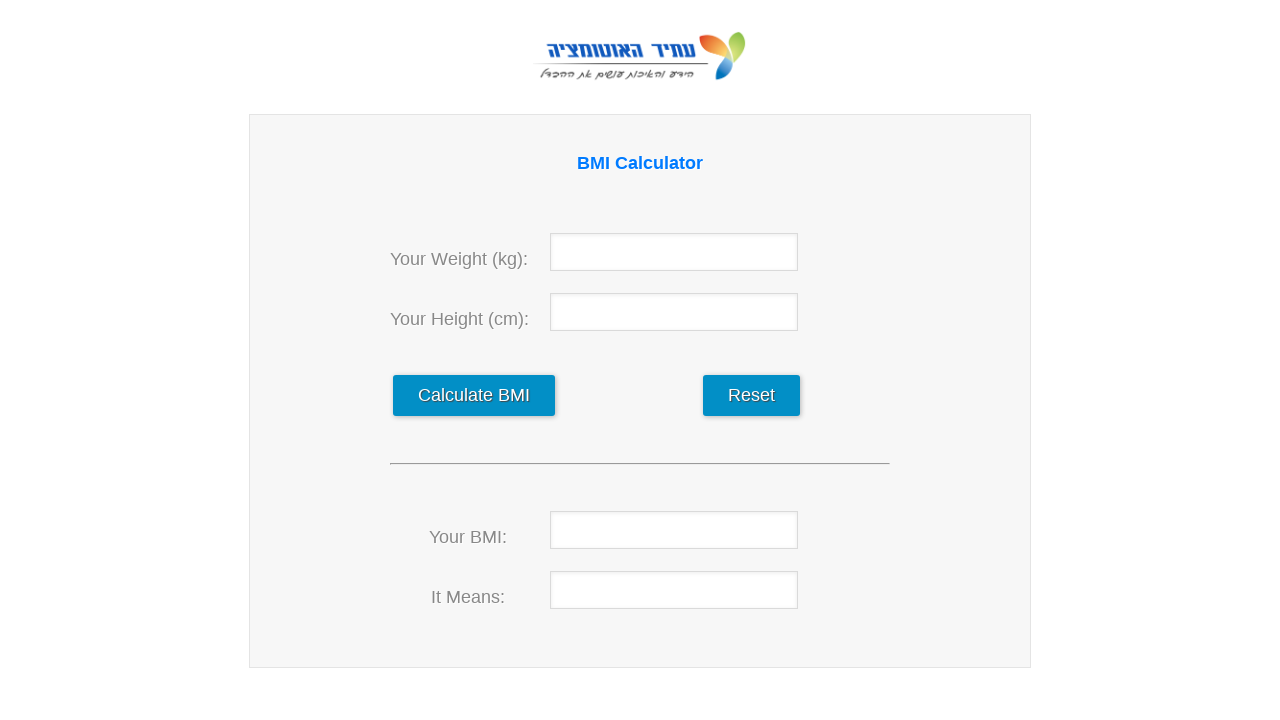

Cleared weight field on #weight
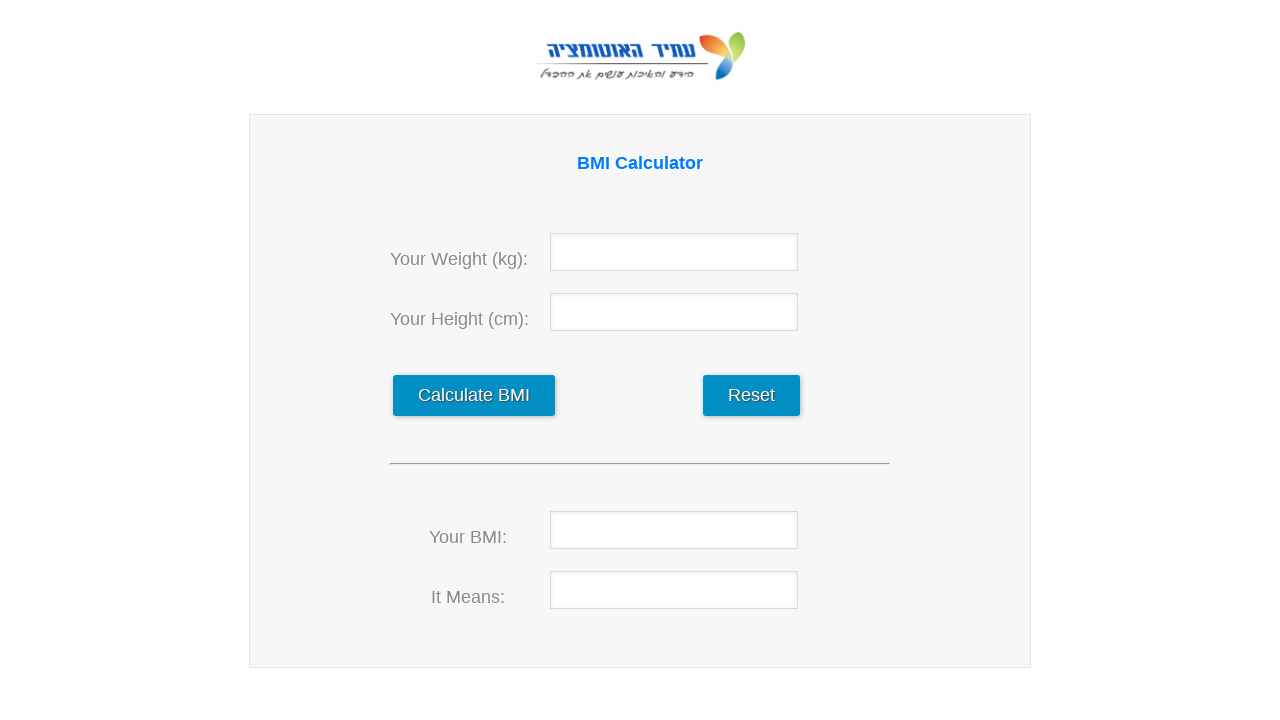

Entered weight value of 50kg on #weight
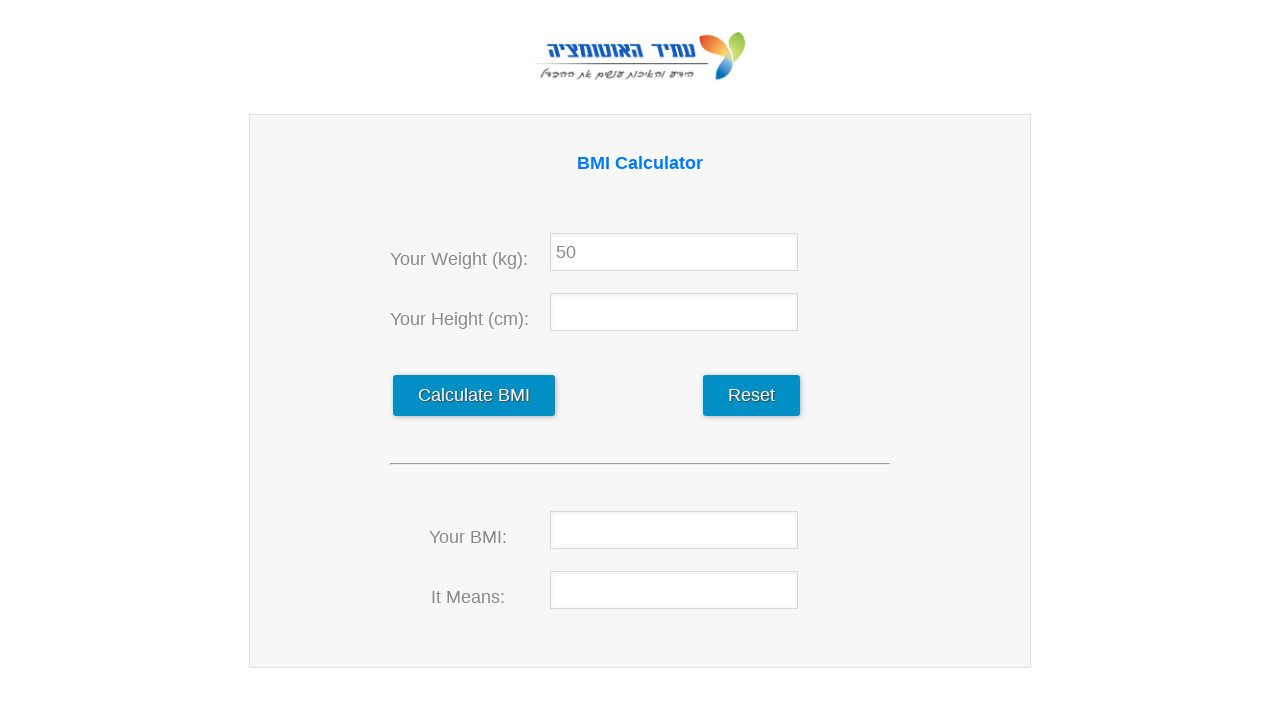

Cleared height field on #hight
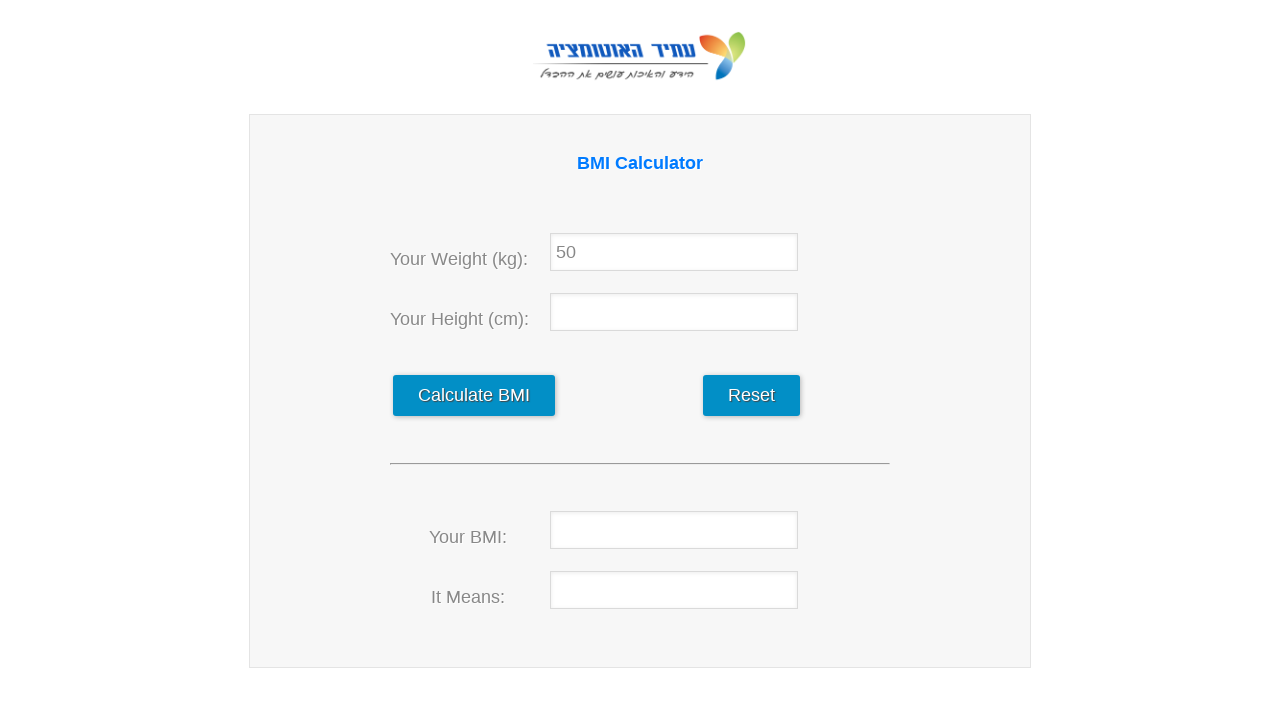

Entered height value of 200cm on #hight
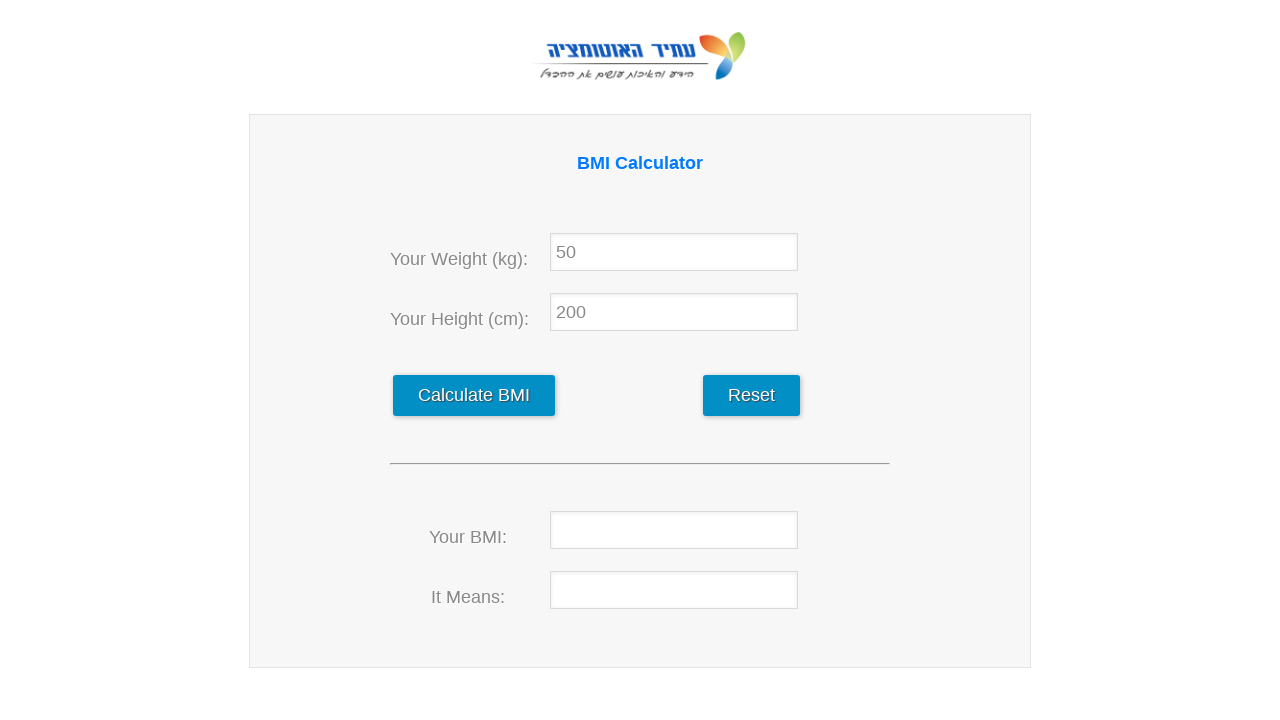

Clicked calculate button to compute BMI at (474, 396) on #calculate_data
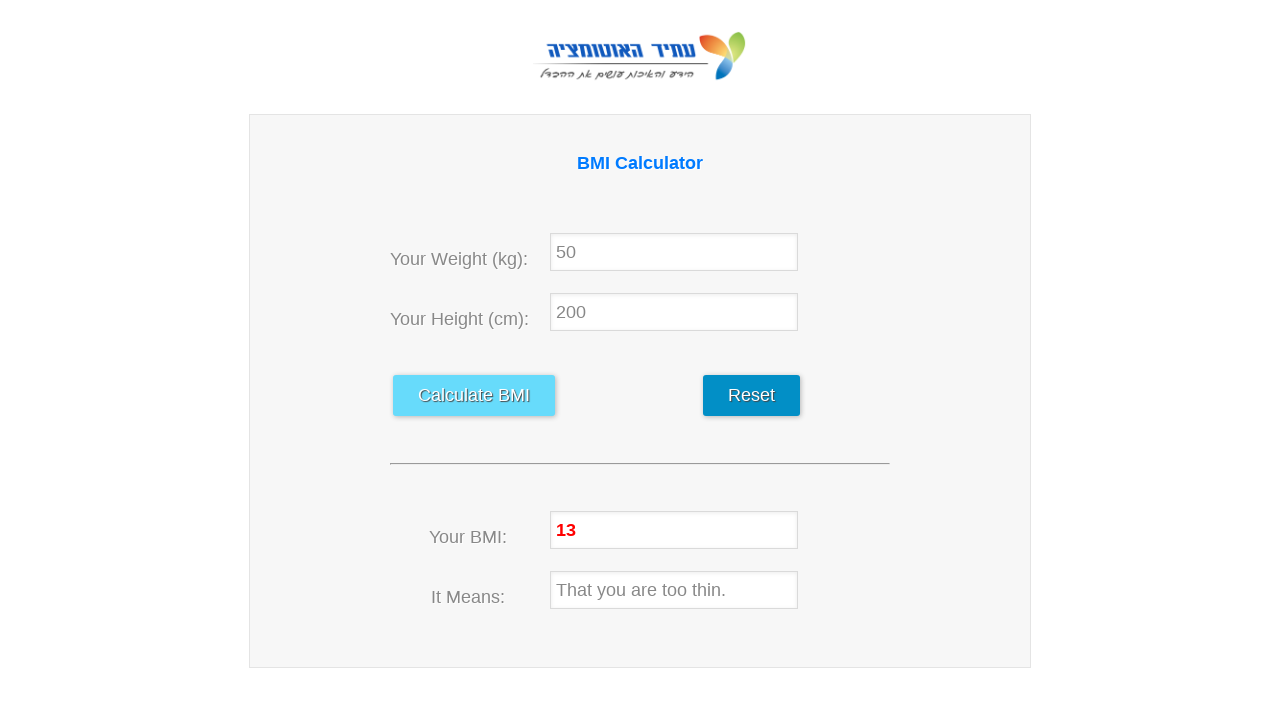

BMI result loaded and displayed
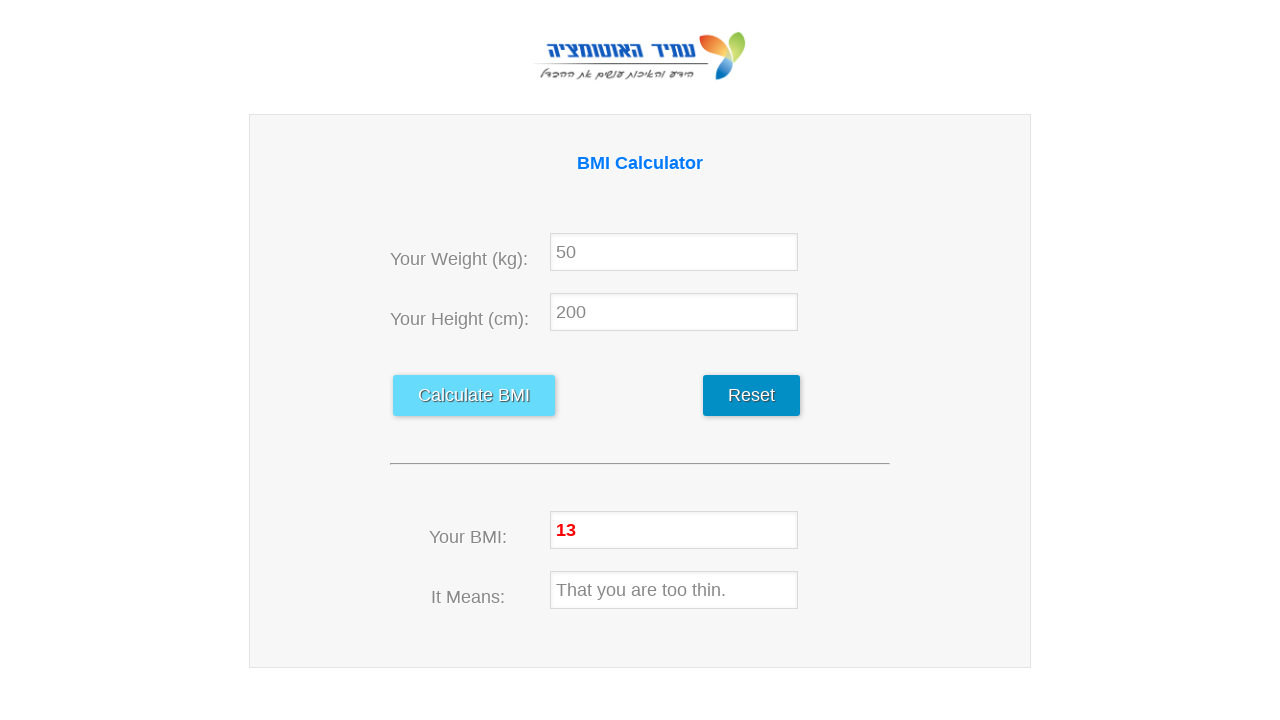

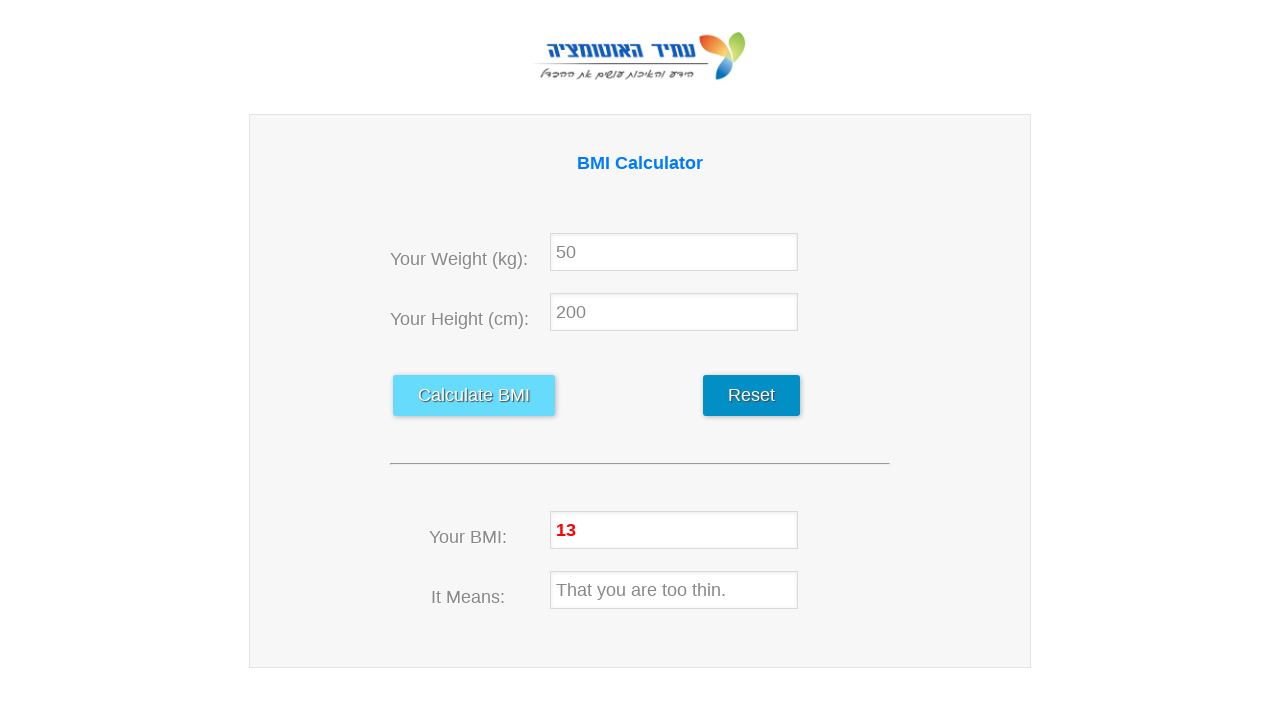